Tests file upload functionality by selecting a file using the file input and clicking the upload button to submit the form.

Starting URL: https://the-internet.herokuapp.com/upload

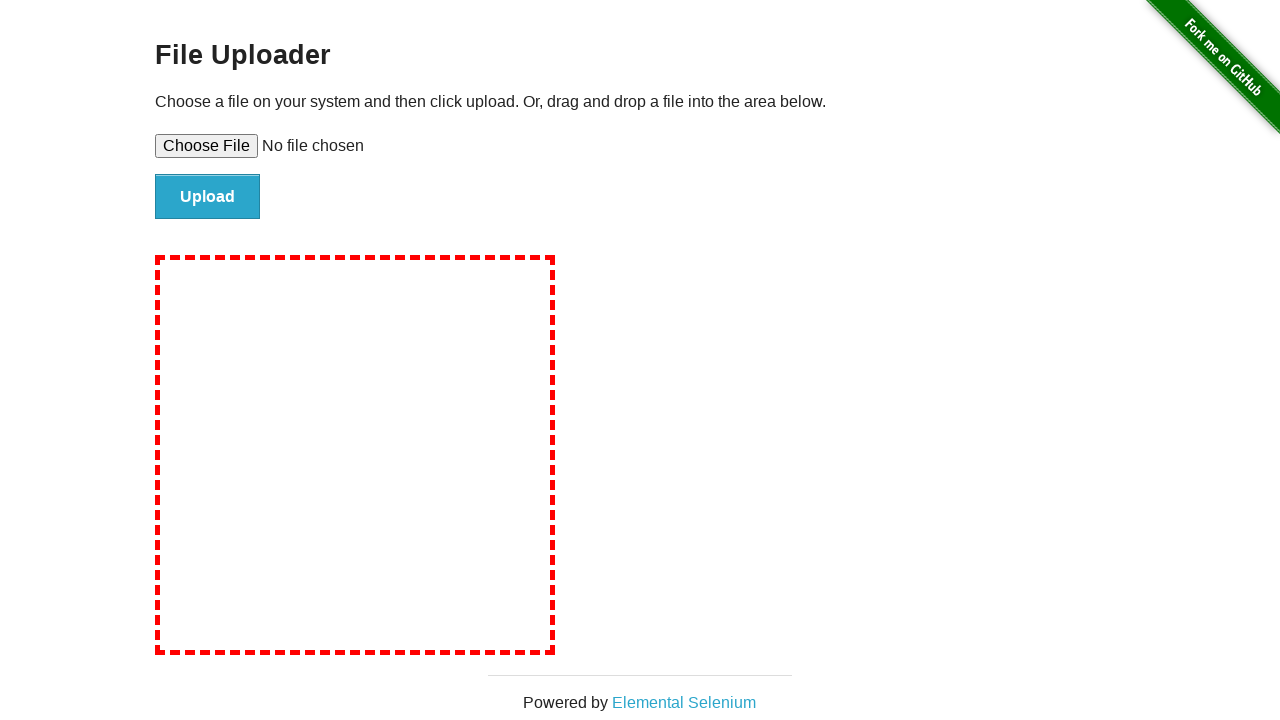

Created temporary test file for upload
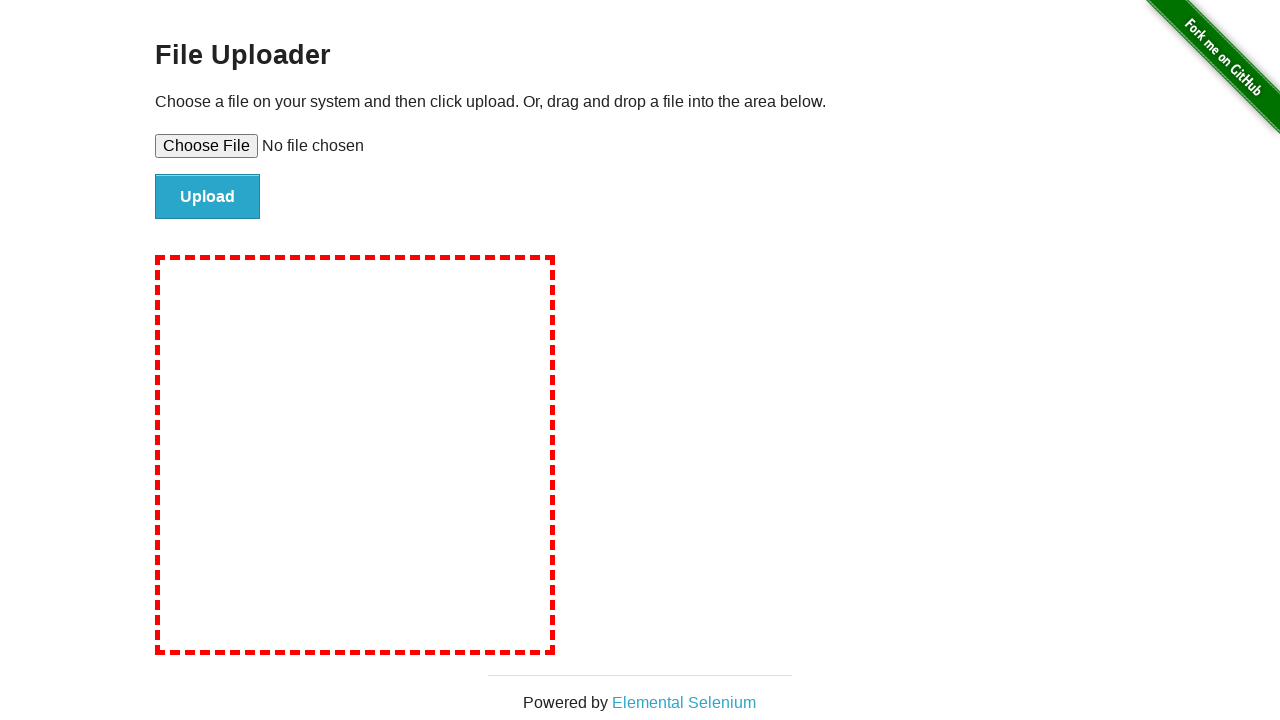

Selected file using file input field
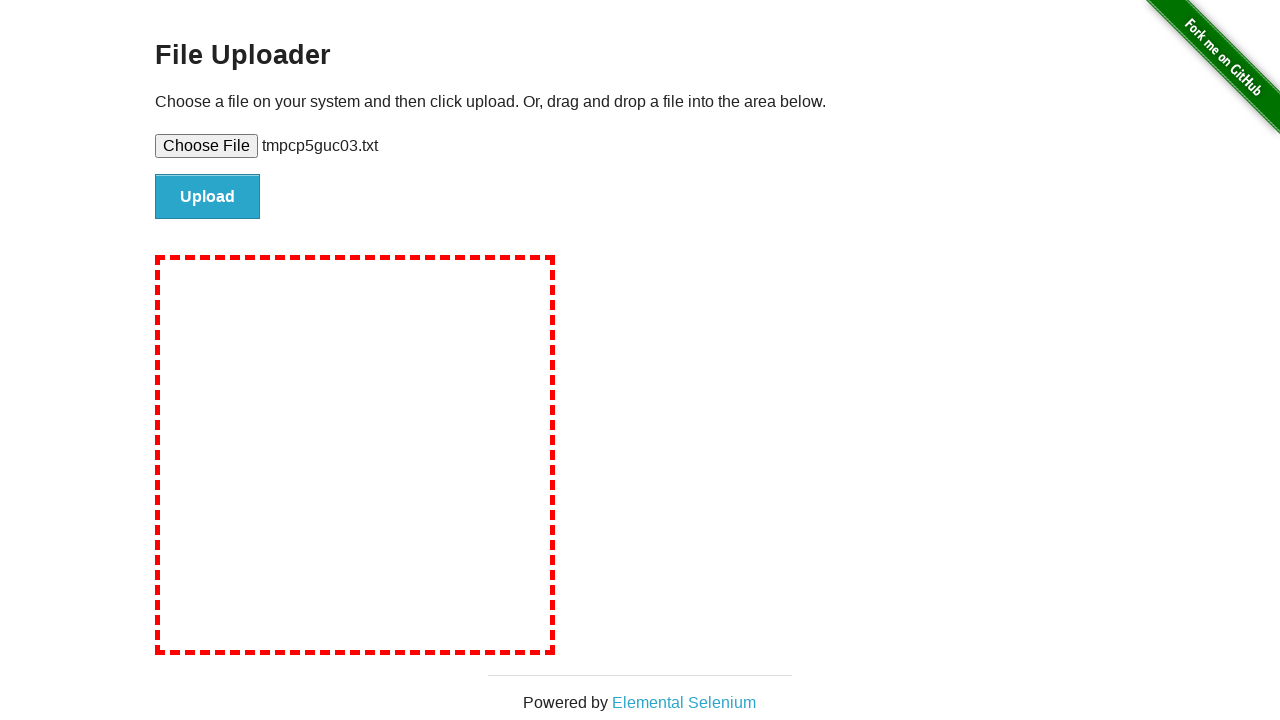

Clicked upload button to submit form at (208, 197) on input#file-submit
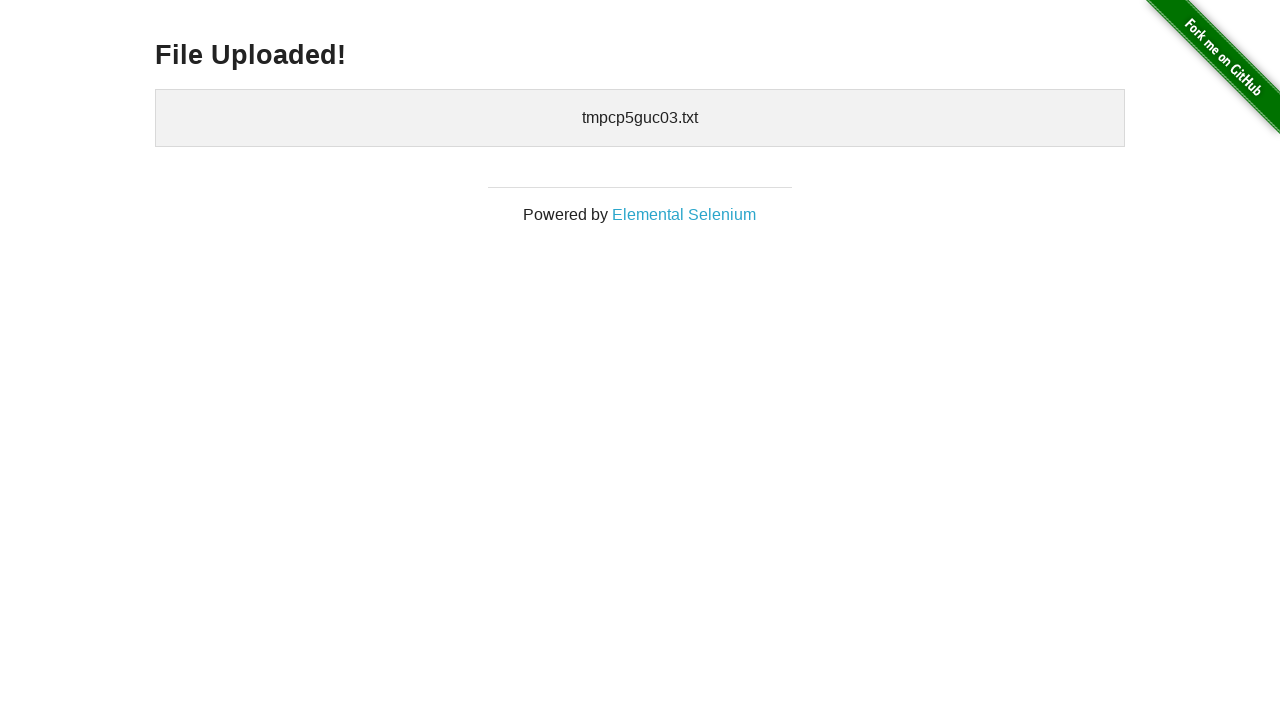

Upload confirmation message appeared
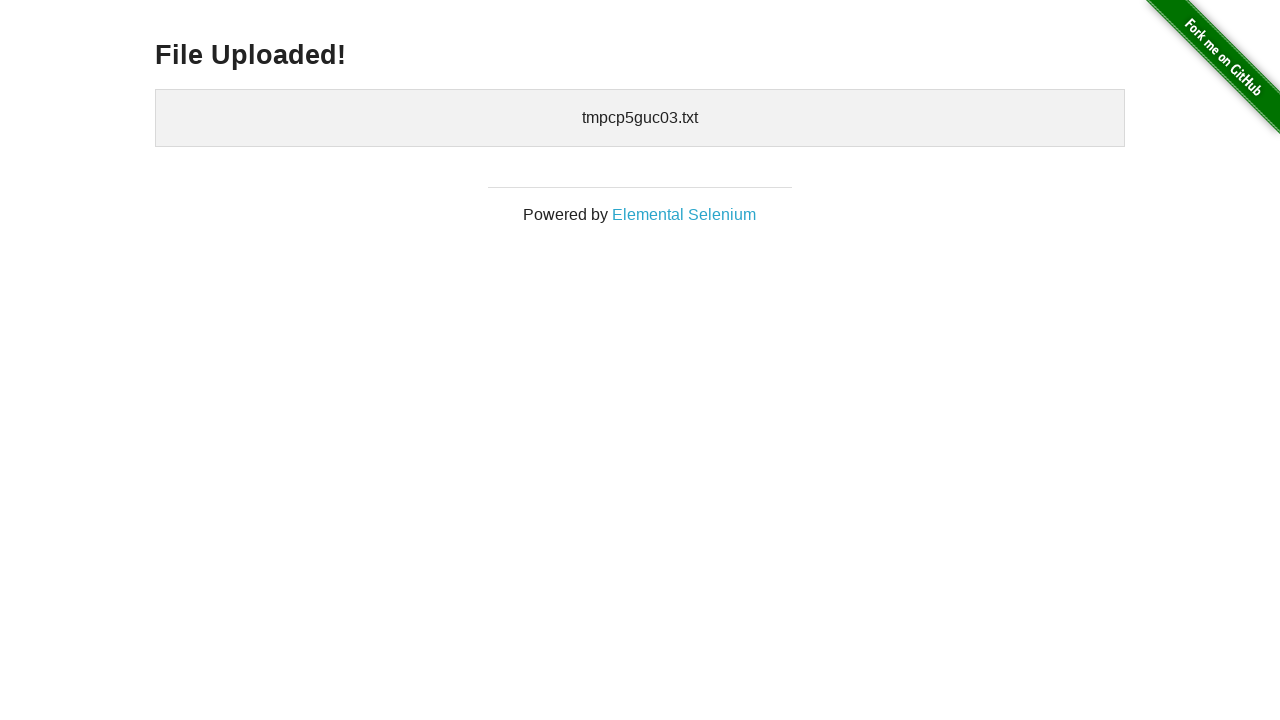

Cleaned up temporary test file
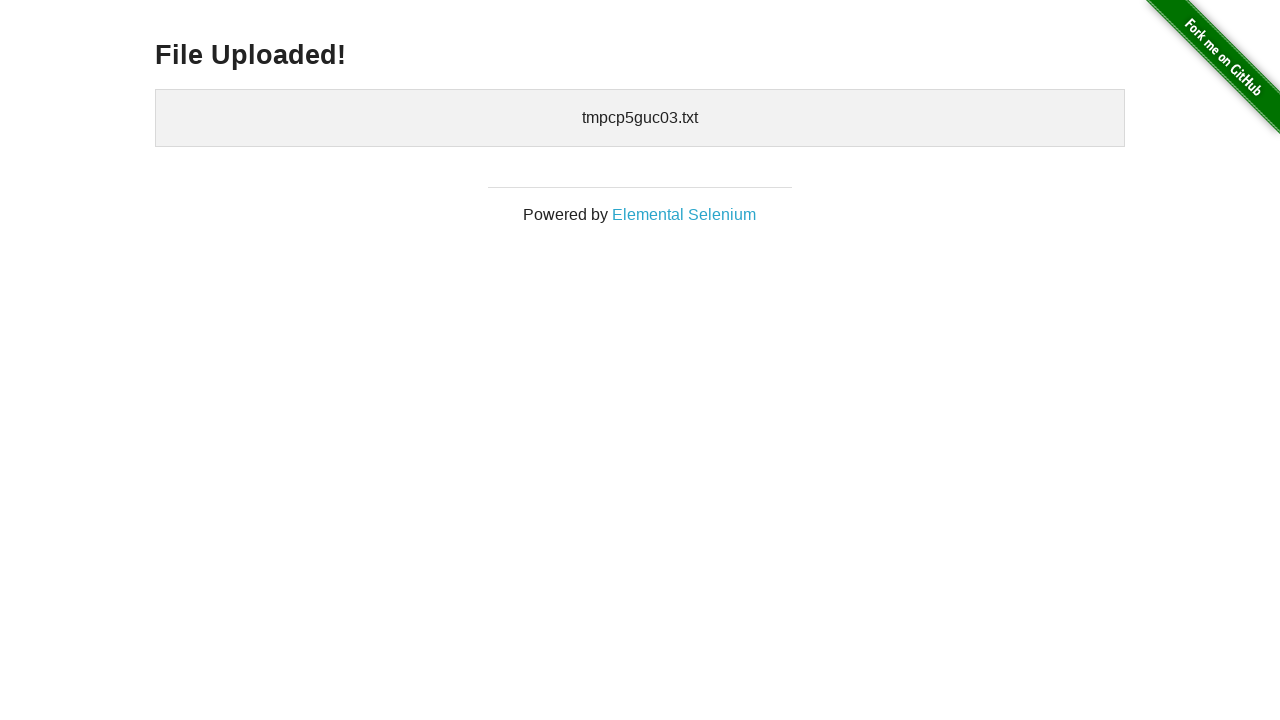

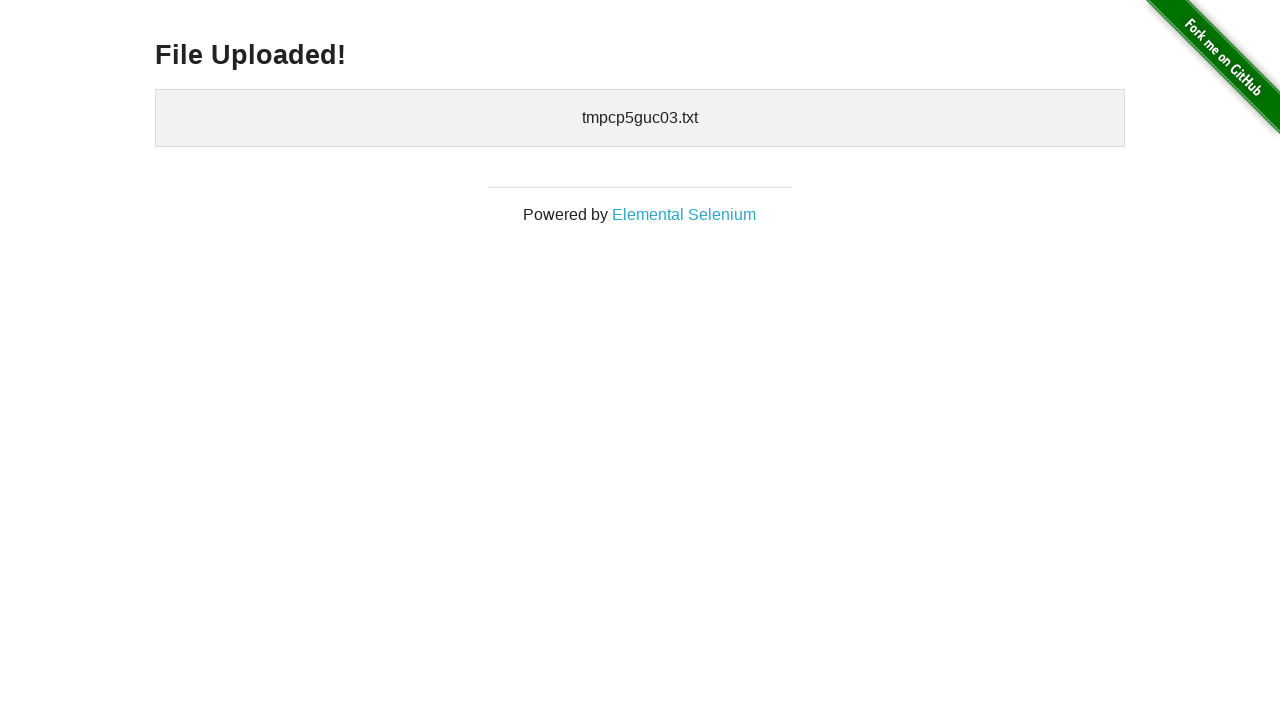